Tests JavaScript confirmation alert handling by triggering an alert, accepting it, and verifying the result text

Starting URL: https://the-internet.herokuapp.com/javascript_alerts

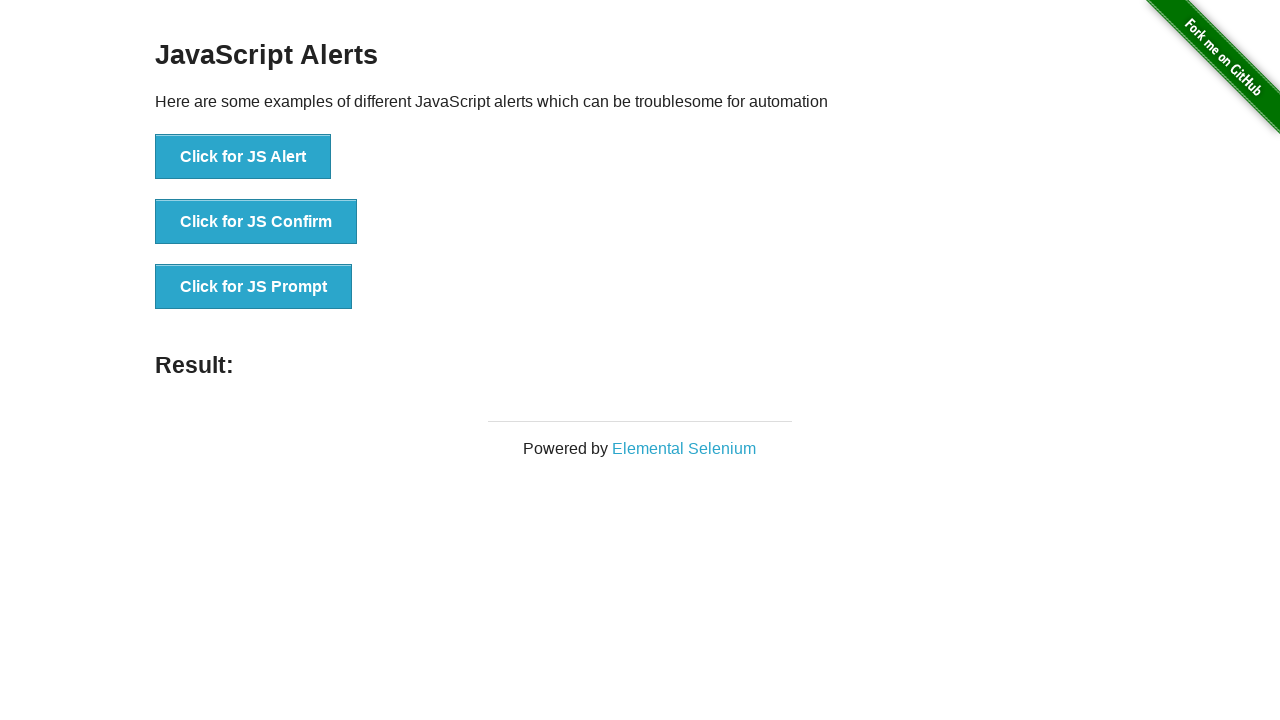

Clicked the button to trigger JavaScript confirmation alert at (256, 222) on xpath=//button[@onclick='jsConfirm()']
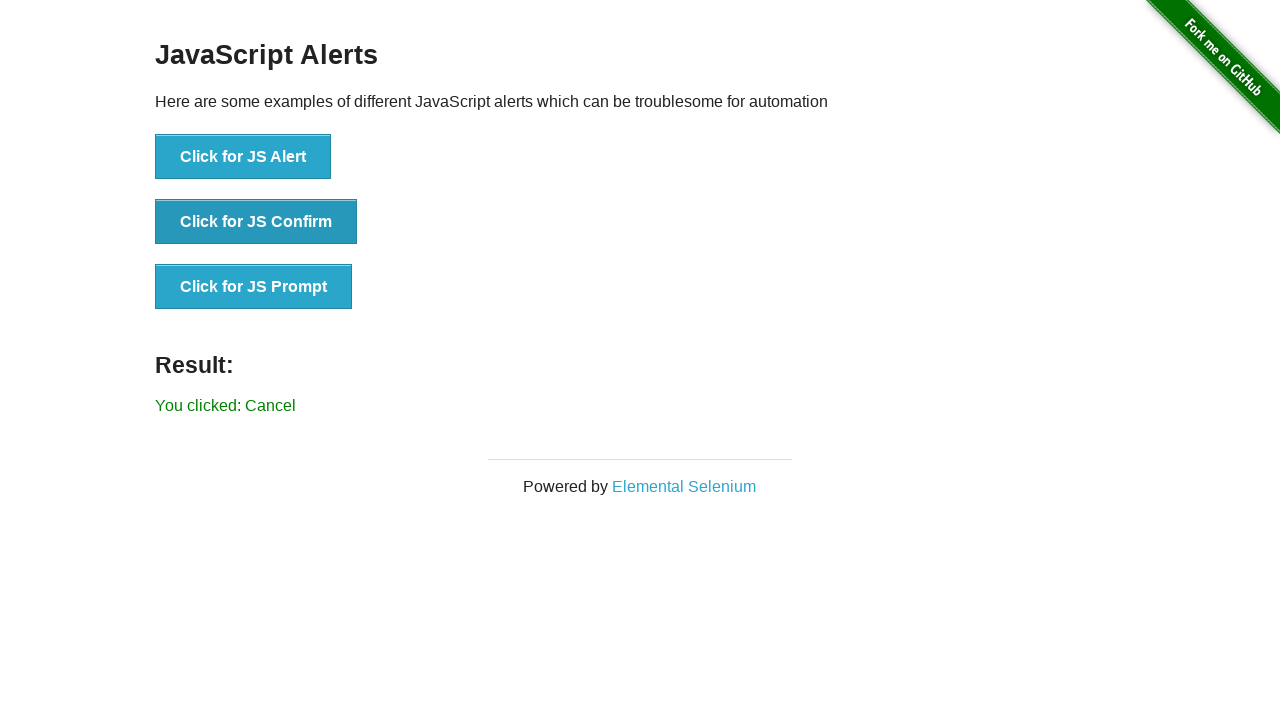

Set up dialog handler to accept alerts
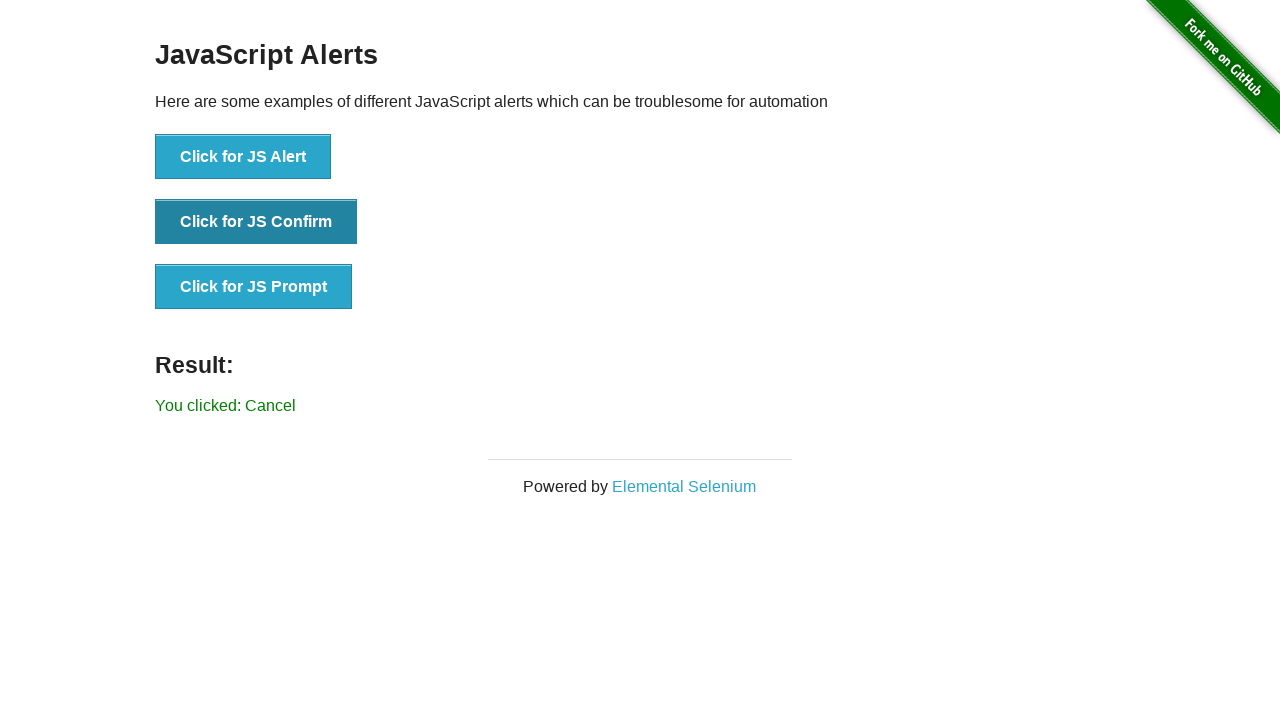

Clicked the confirmation alert button again at (256, 222) on xpath=//button[@onclick='jsConfirm()']
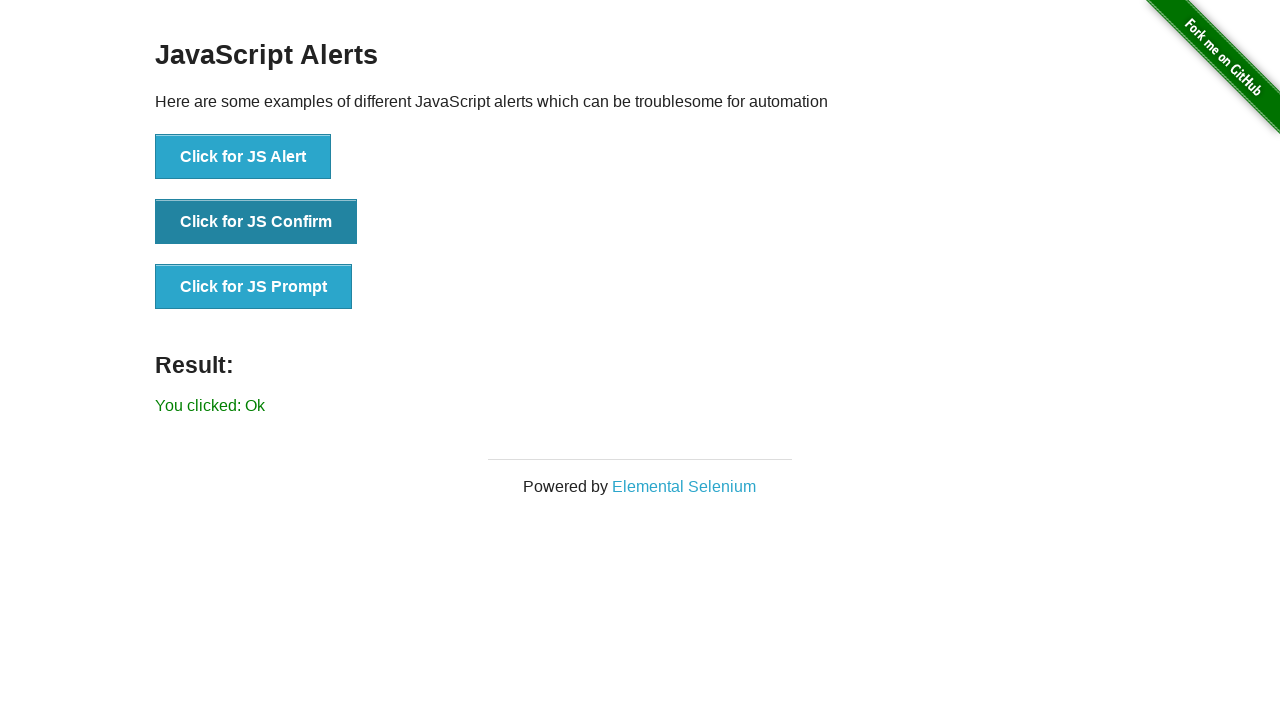

Verified result text 'You clicked: Ok' appeared on page
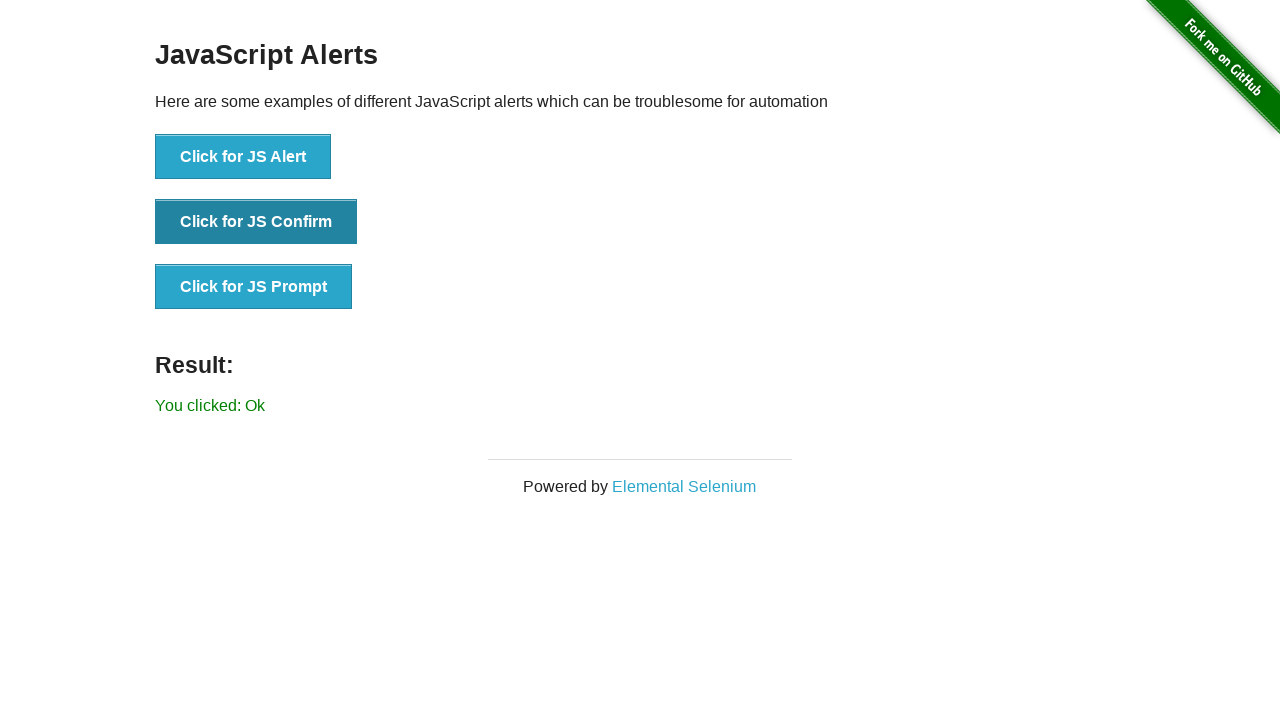

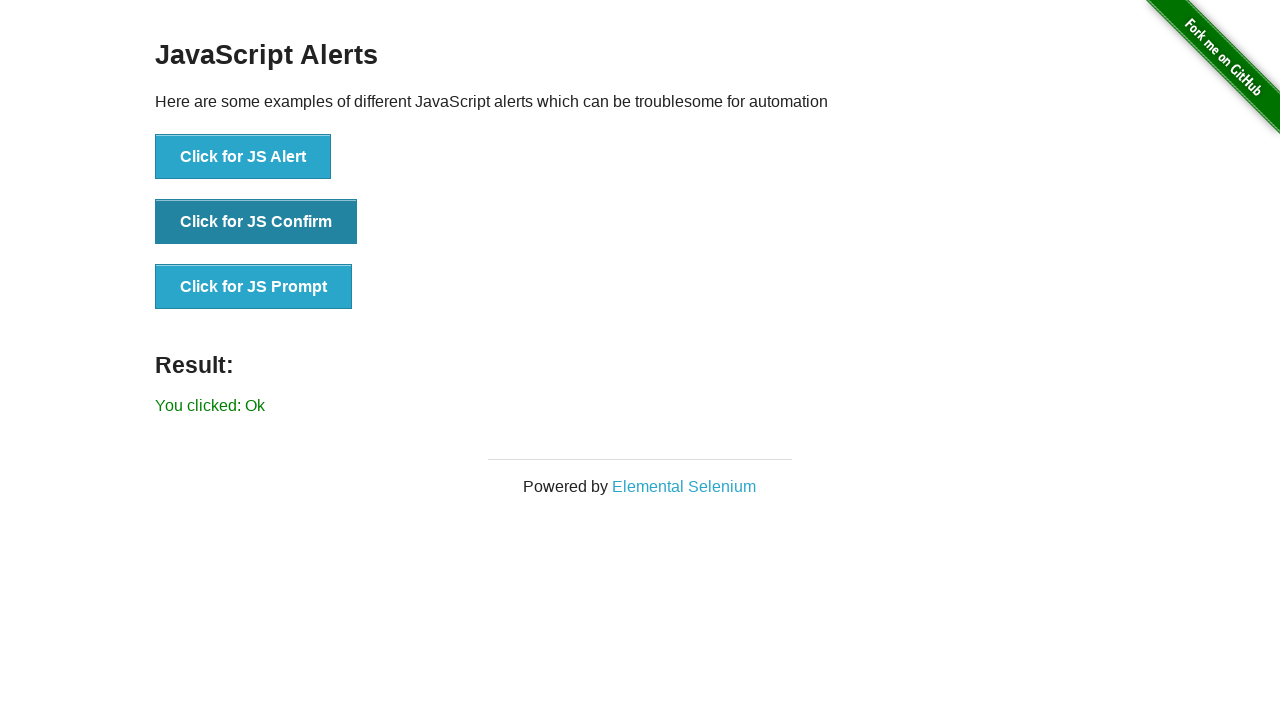